Tests that the newest page displays 30 articles by clicking the "new" link and counting article elements

Starting URL: https://news.ycombinator.com/

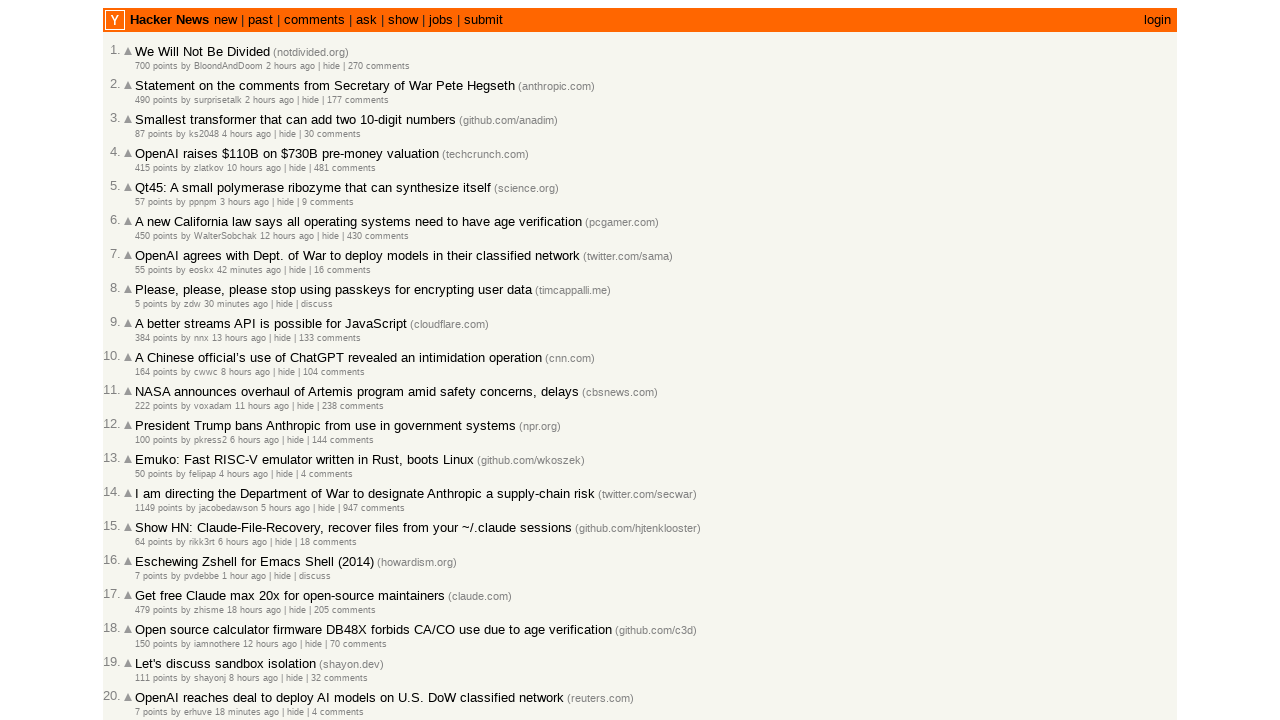

Clicked the 'new' link to navigate to newest articles page at (169, 20) on a:text('new')
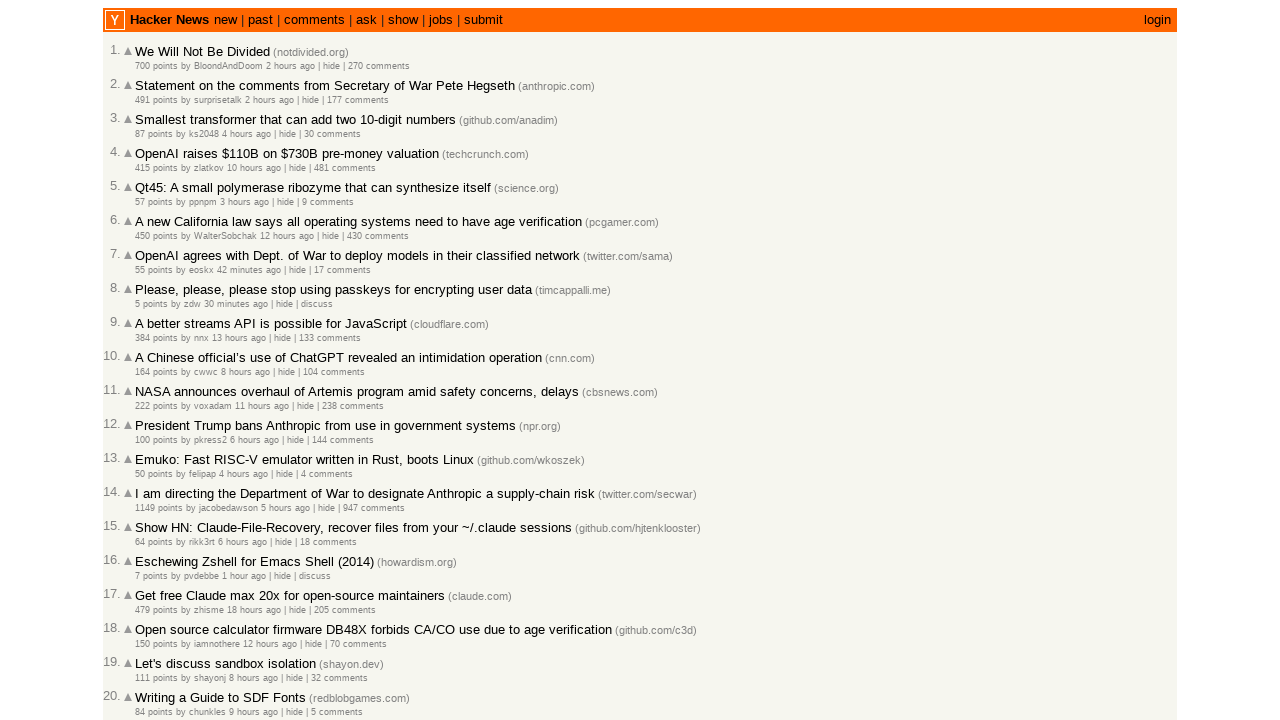

Newest articles page loaded with article elements visible
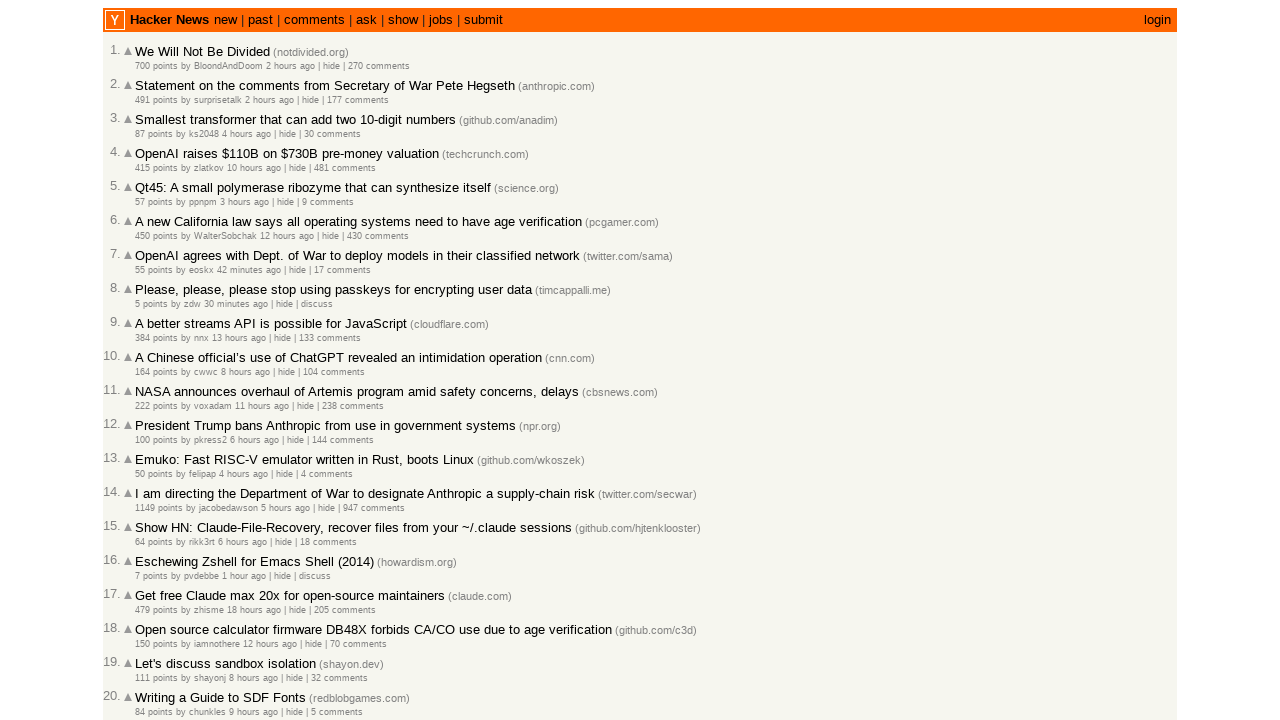

Counted 30 article elements on the newest page
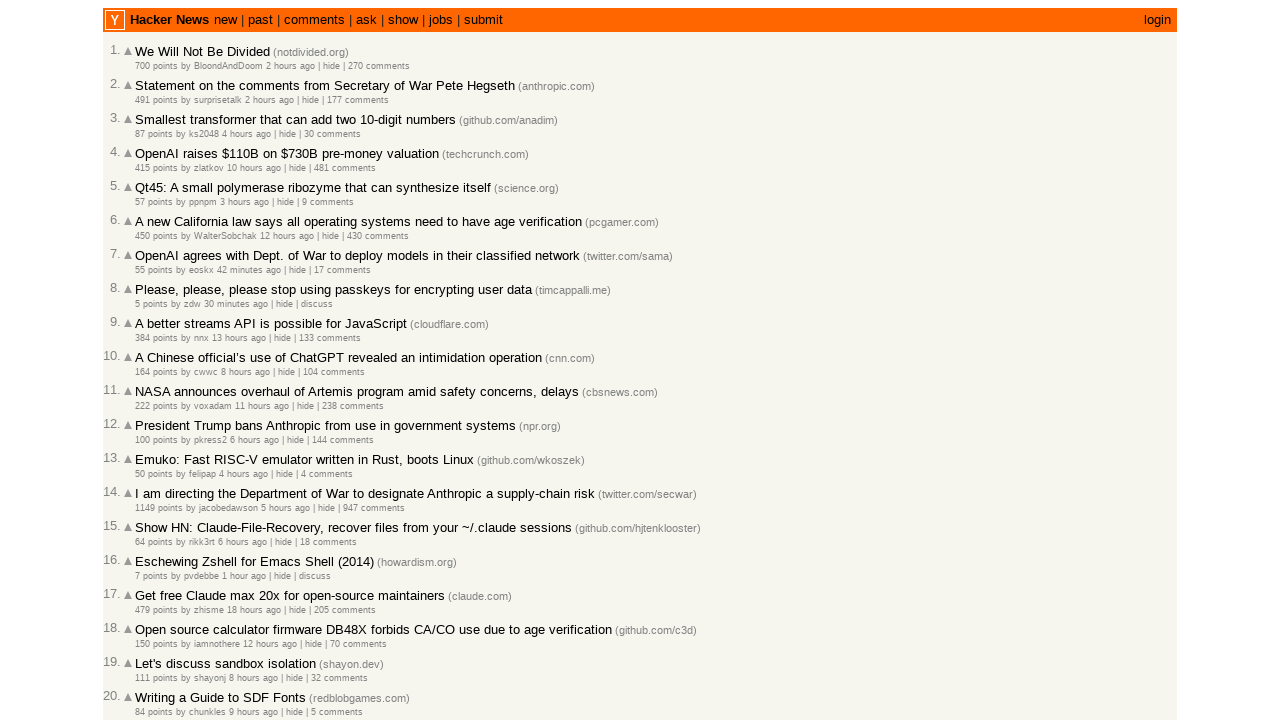

Verified that newest page displays exactly 30 articles
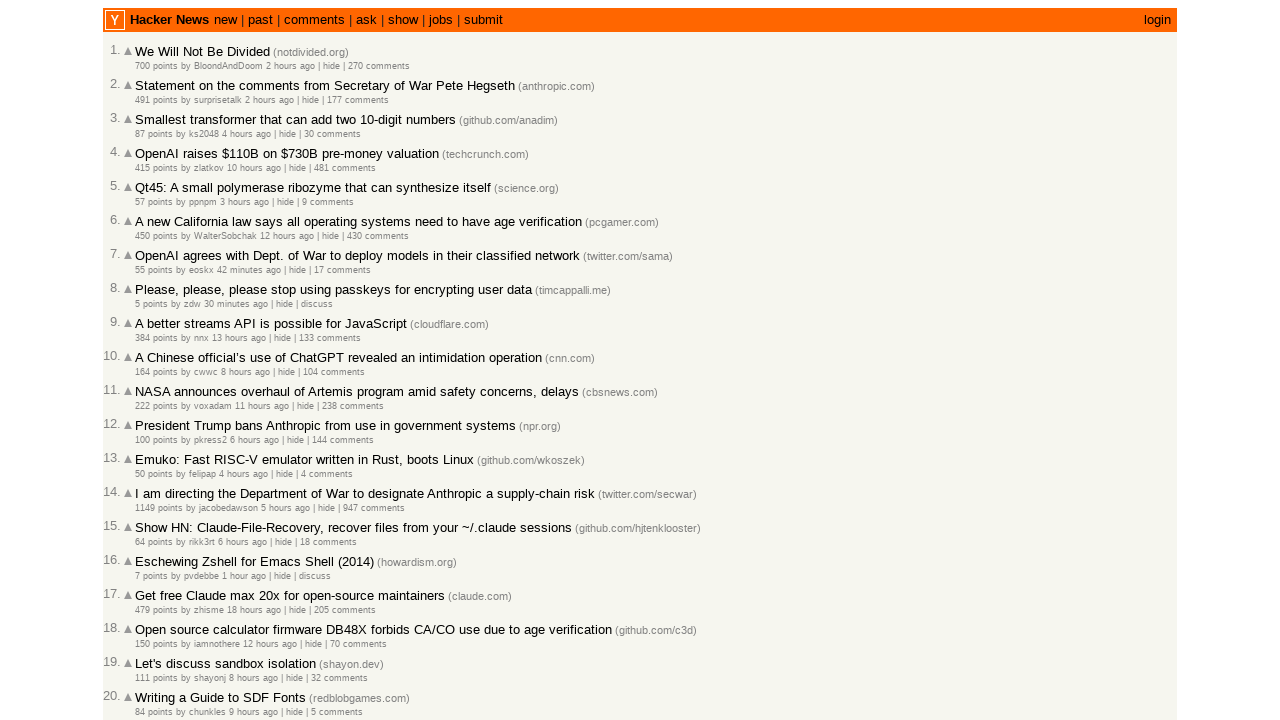

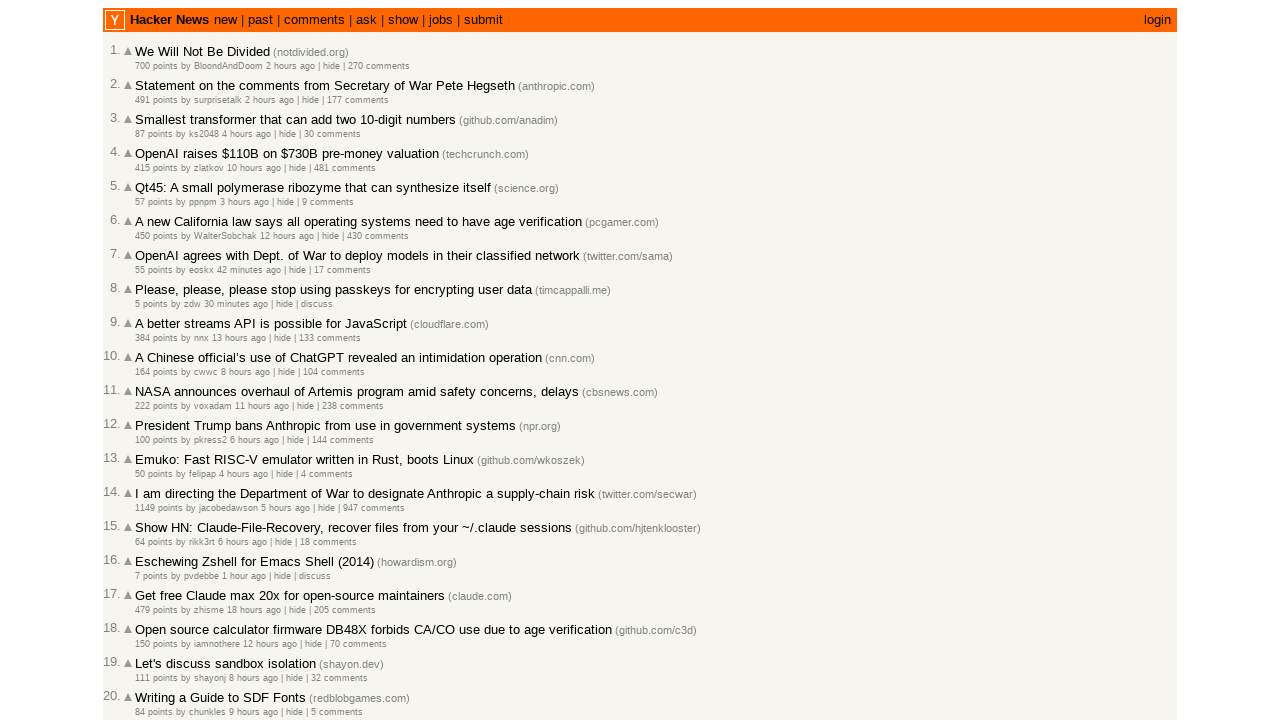